Tests jQuery UI autocomplete widget by typing a character, navigating through suggestions with arrow keys, and selecting "Haskell" option

Starting URL: http://jqueryui.com/autocomplete/

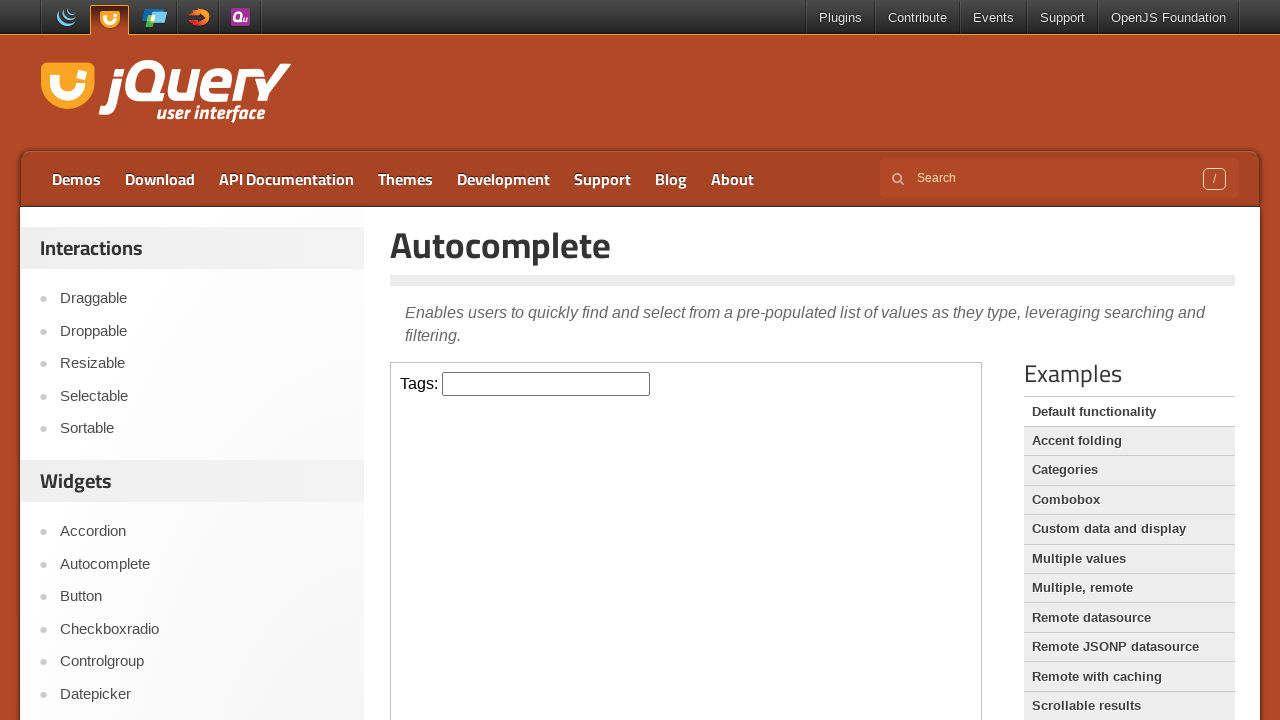

Located iframe and autocomplete input field
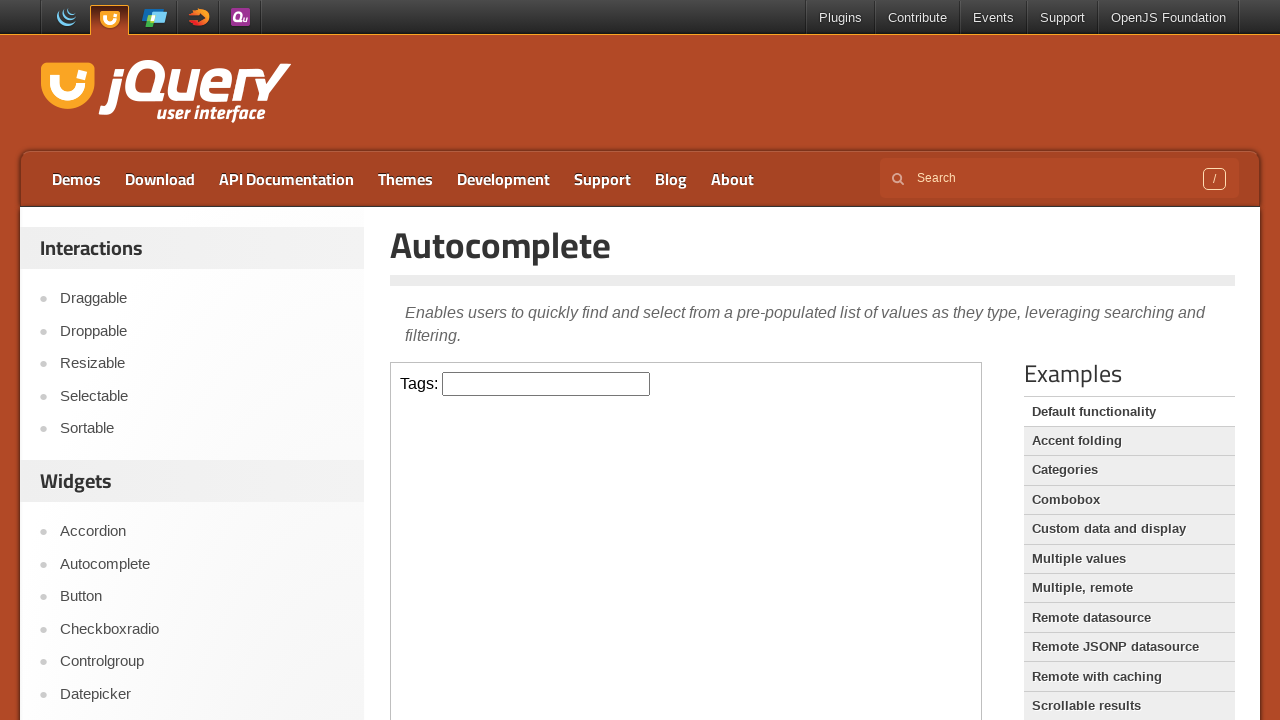

Typed 'a' in autocomplete field to trigger suggestions on iframe >> nth=0 >> internal:control=enter-frame >> #tags
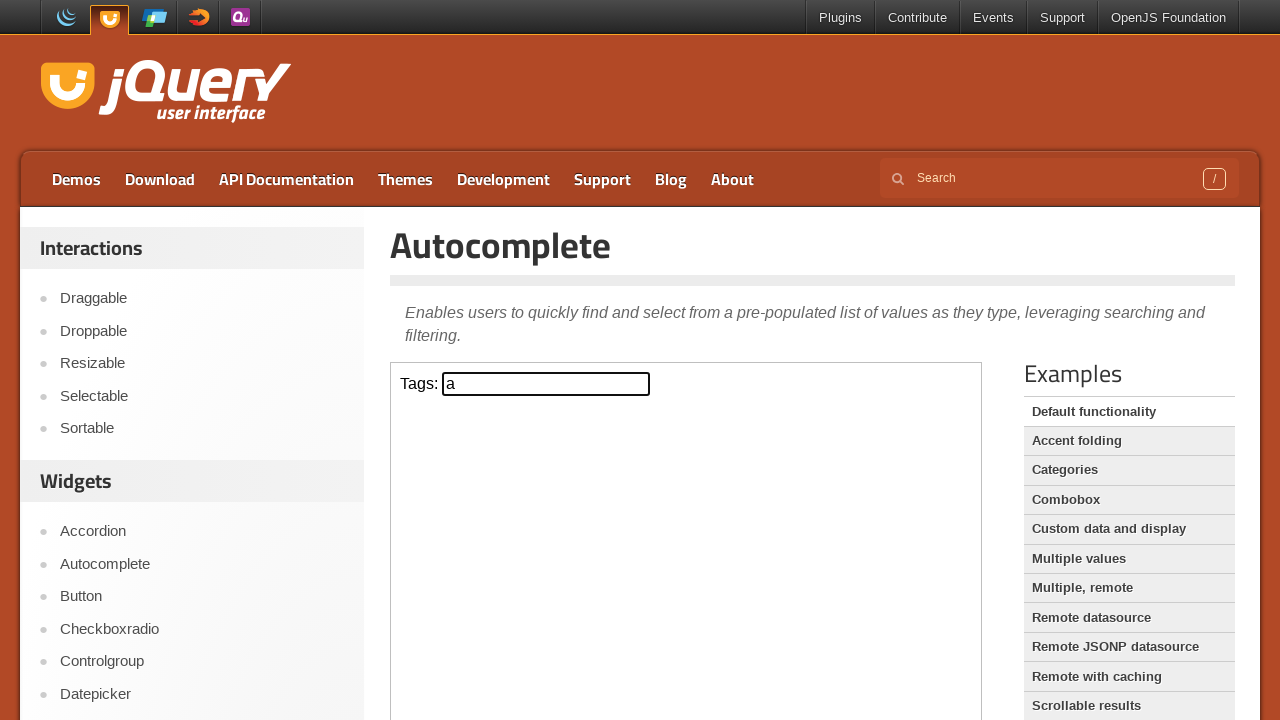

Autocomplete suggestions menu appeared
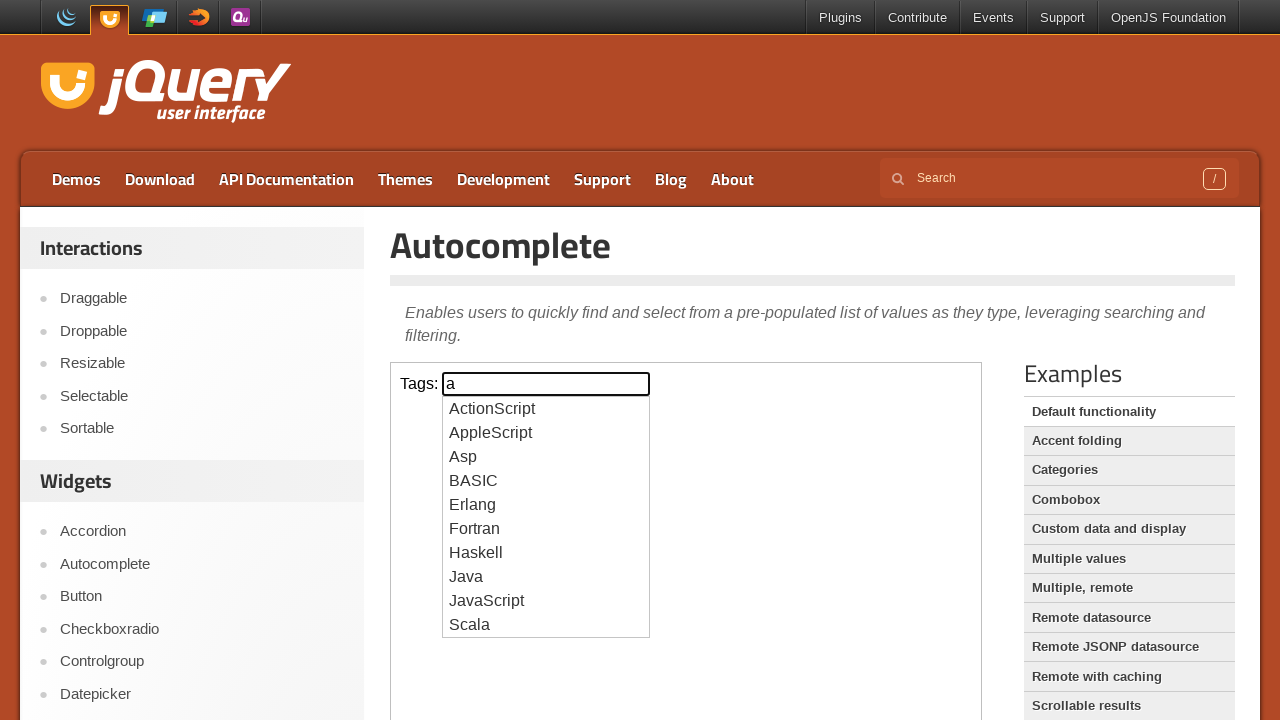

Retrieved all available suggestion items
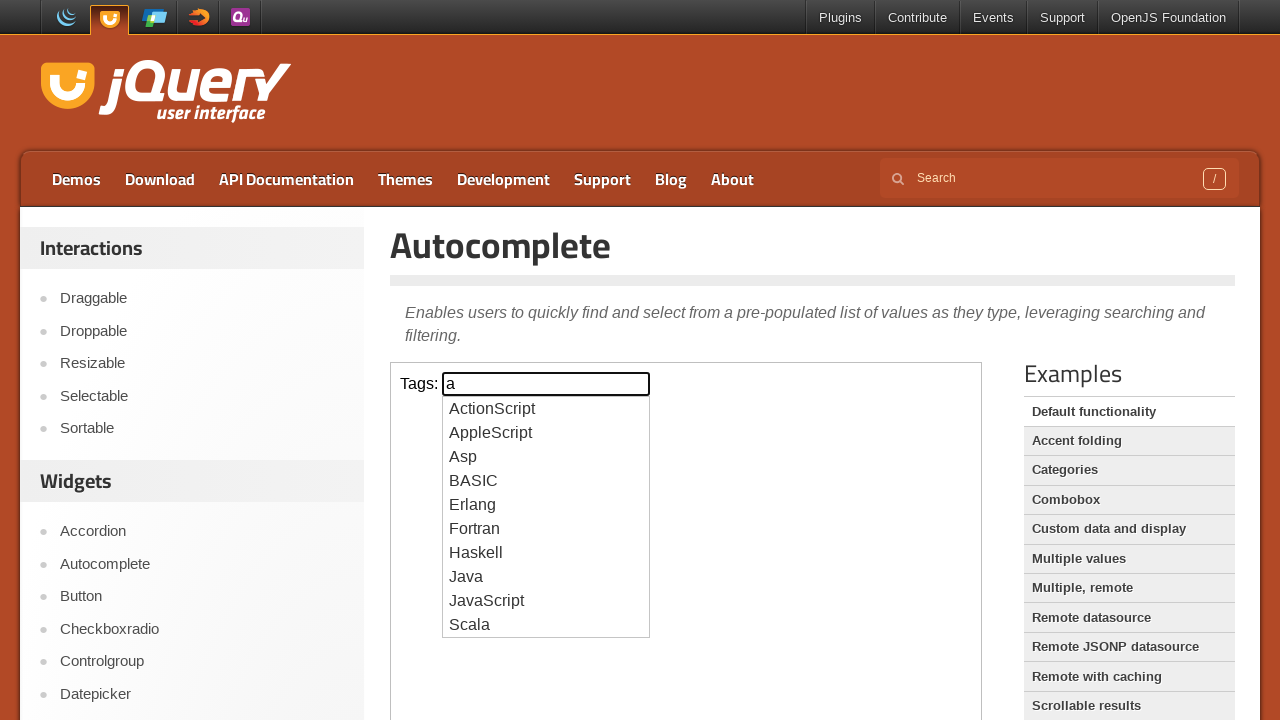

Pressed ArrowDown to navigate through suggestion 1 on iframe >> nth=0 >> internal:control=enter-frame >> #tags
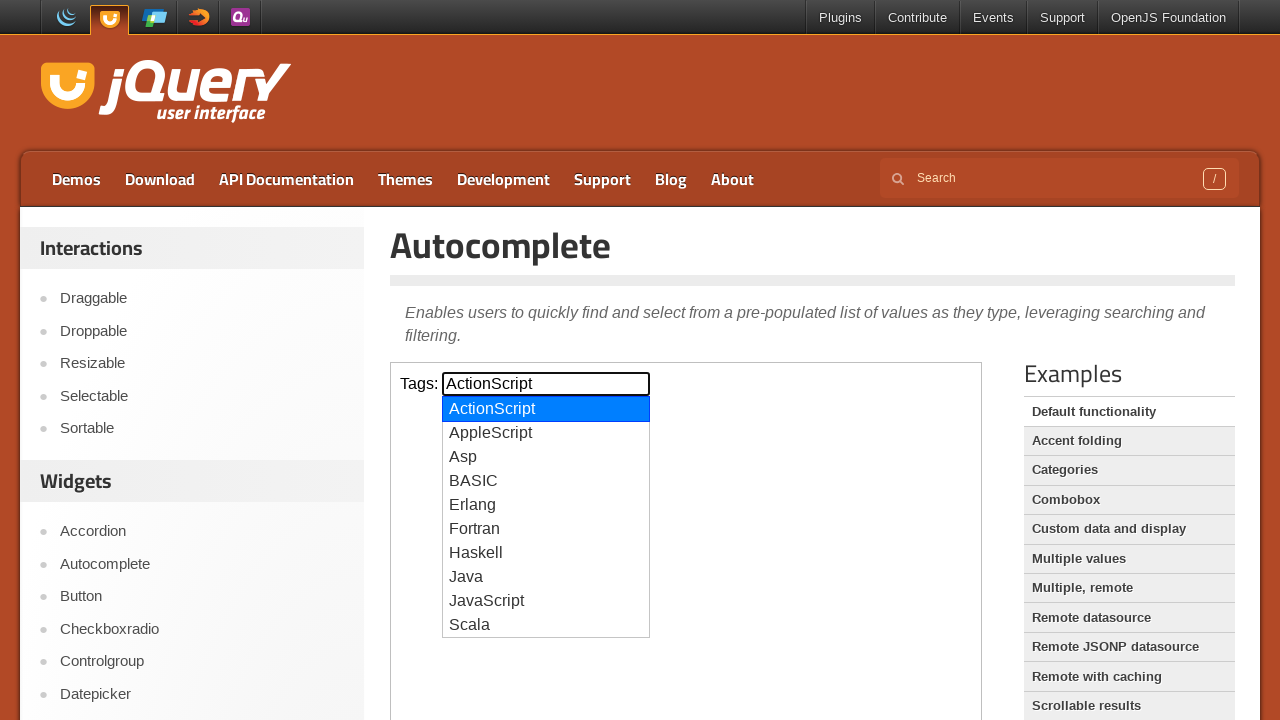

Pressed ArrowDown to navigate through suggestion 2 on iframe >> nth=0 >> internal:control=enter-frame >> #tags
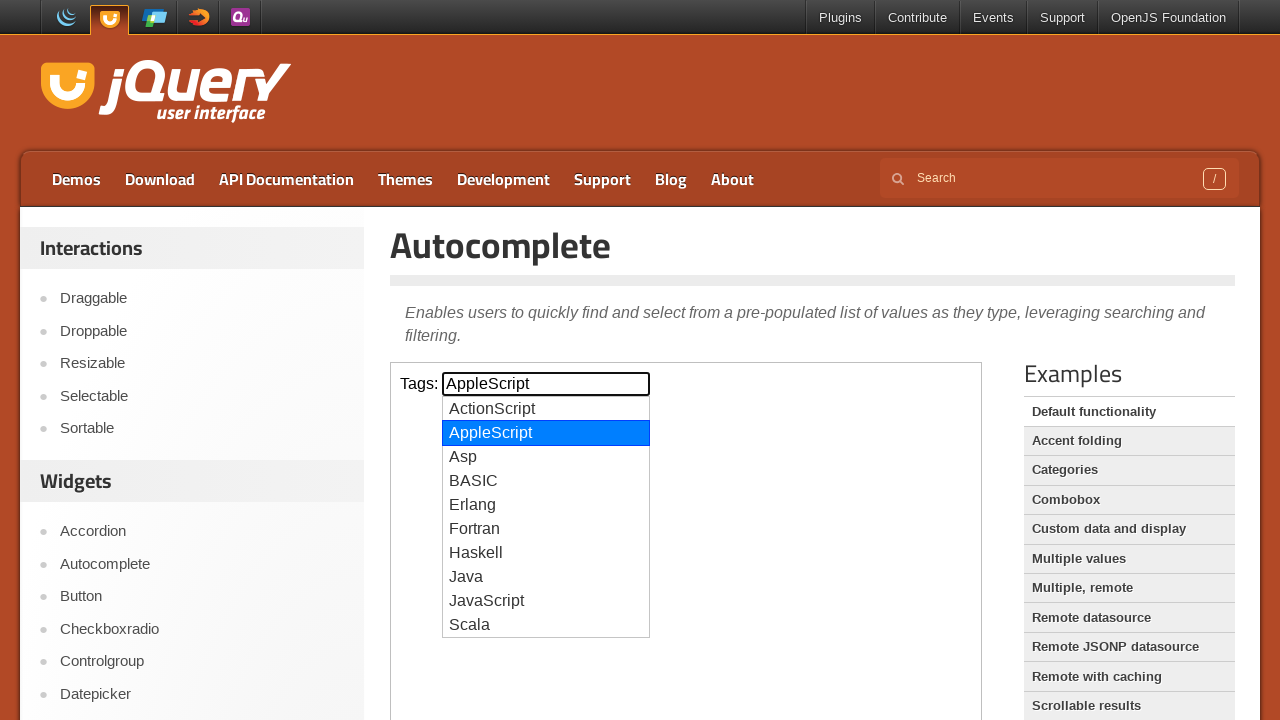

Pressed ArrowDown to navigate through suggestion 3 on iframe >> nth=0 >> internal:control=enter-frame >> #tags
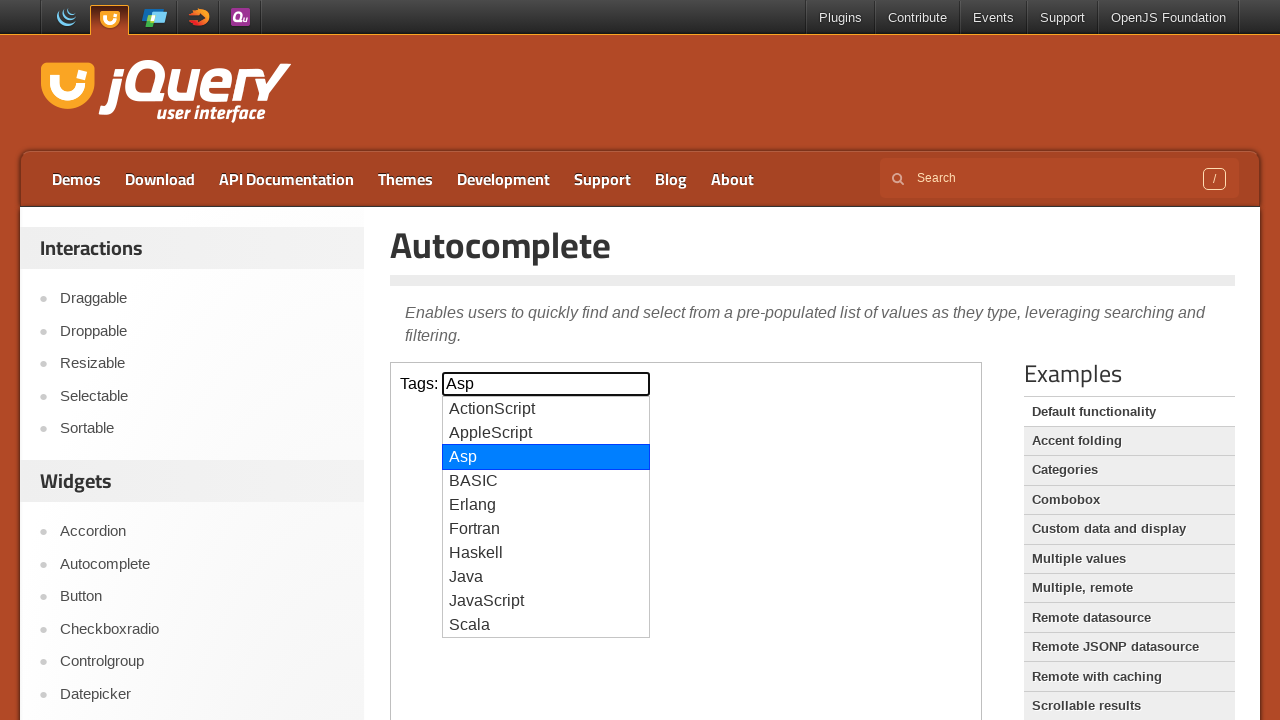

Pressed ArrowDown to navigate through suggestion 4 on iframe >> nth=0 >> internal:control=enter-frame >> #tags
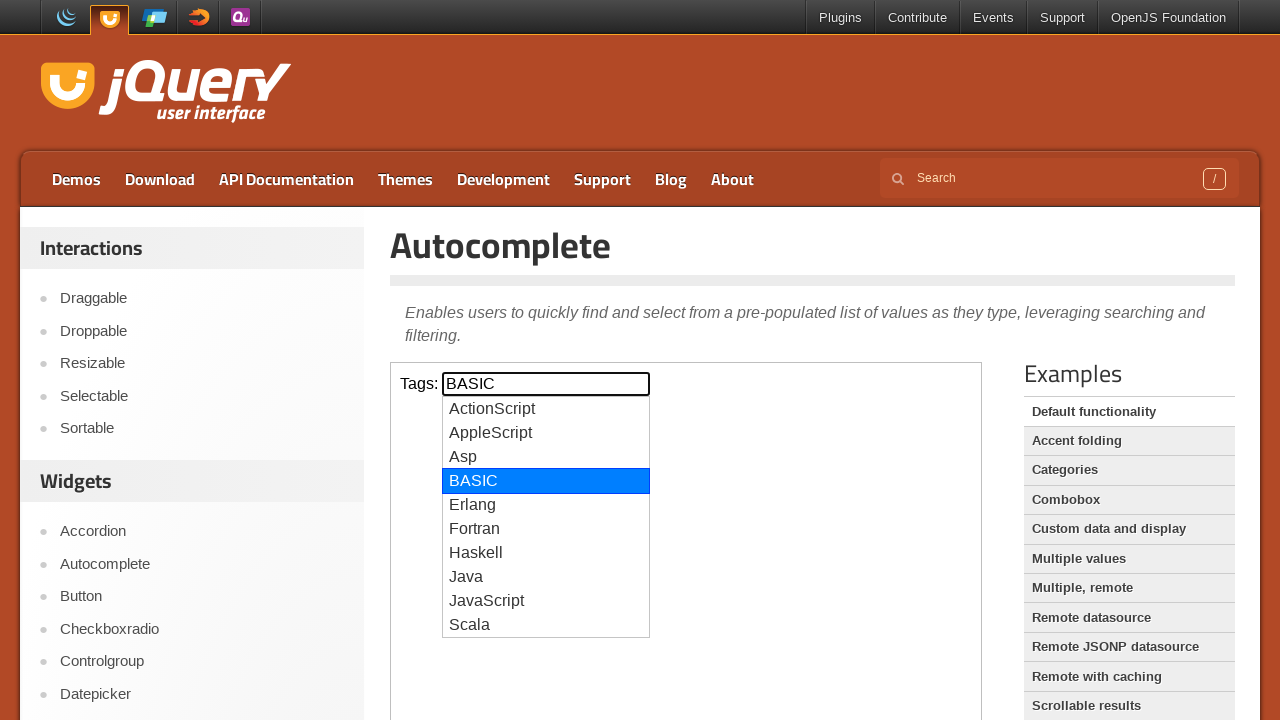

Pressed ArrowDown to navigate through suggestion 5 on iframe >> nth=0 >> internal:control=enter-frame >> #tags
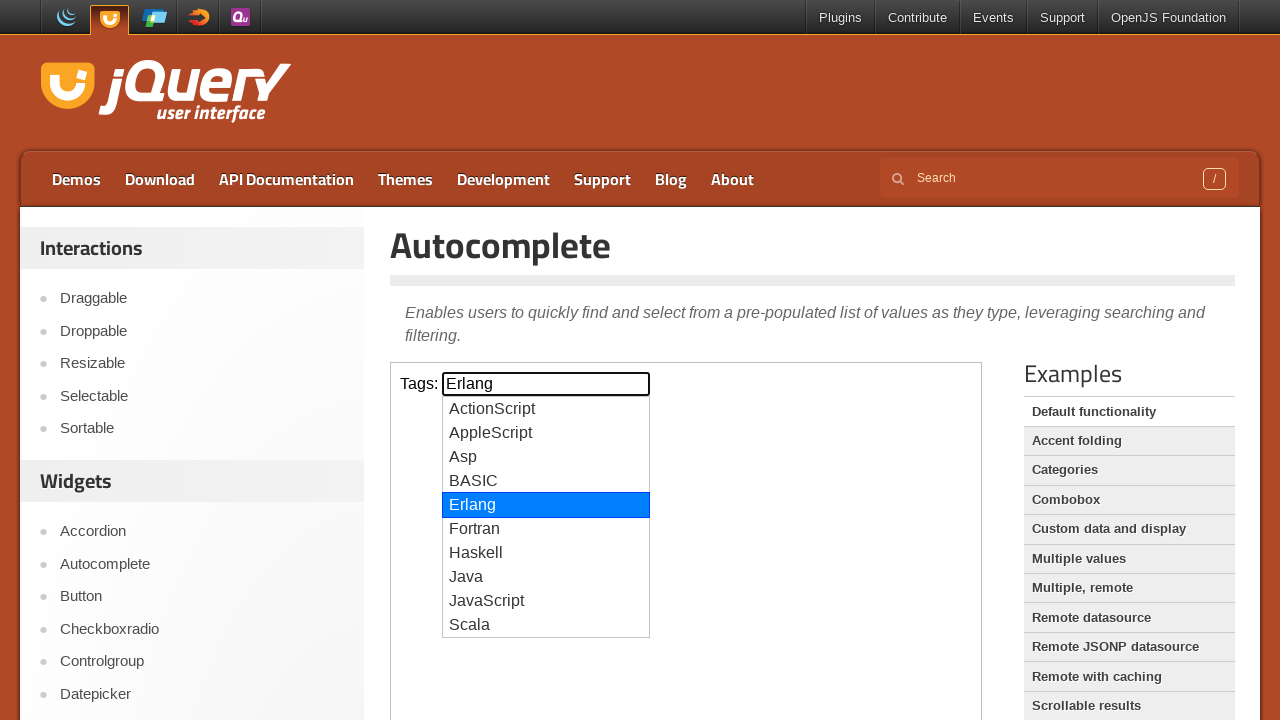

Pressed ArrowDown to navigate through suggestion 6 on iframe >> nth=0 >> internal:control=enter-frame >> #tags
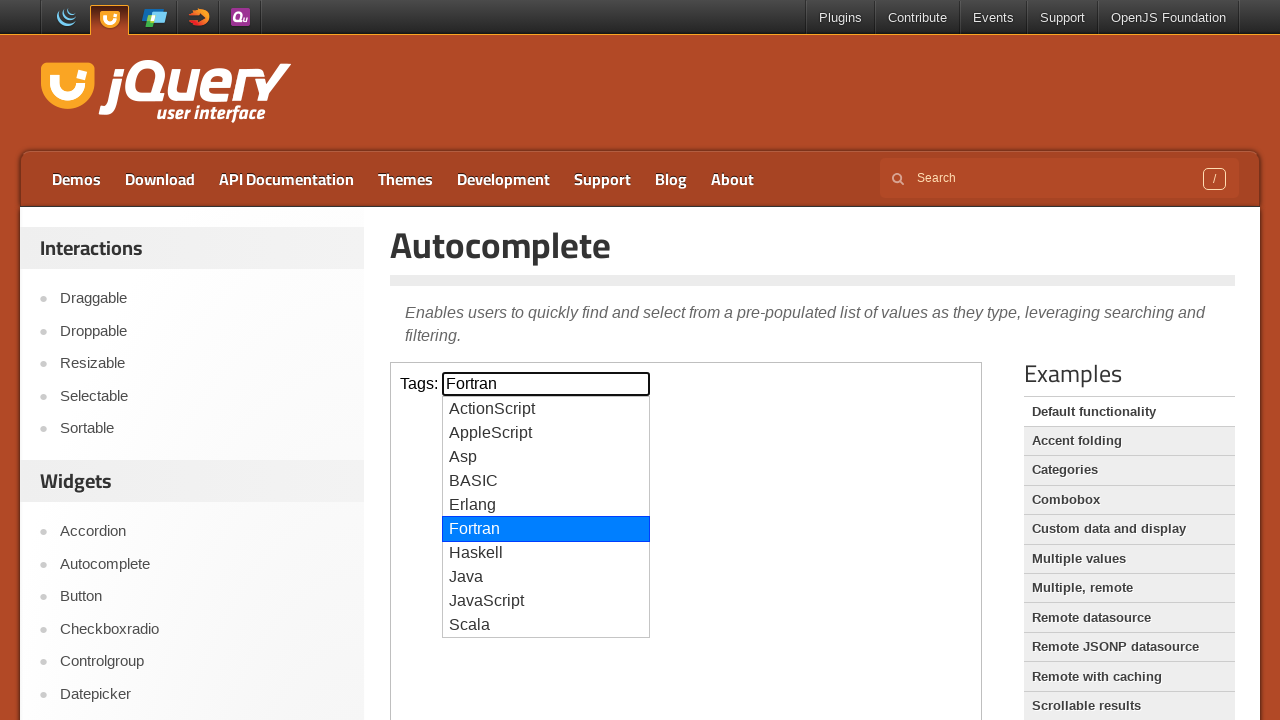

Pressed ArrowDown to navigate through suggestion 7 on iframe >> nth=0 >> internal:control=enter-frame >> #tags
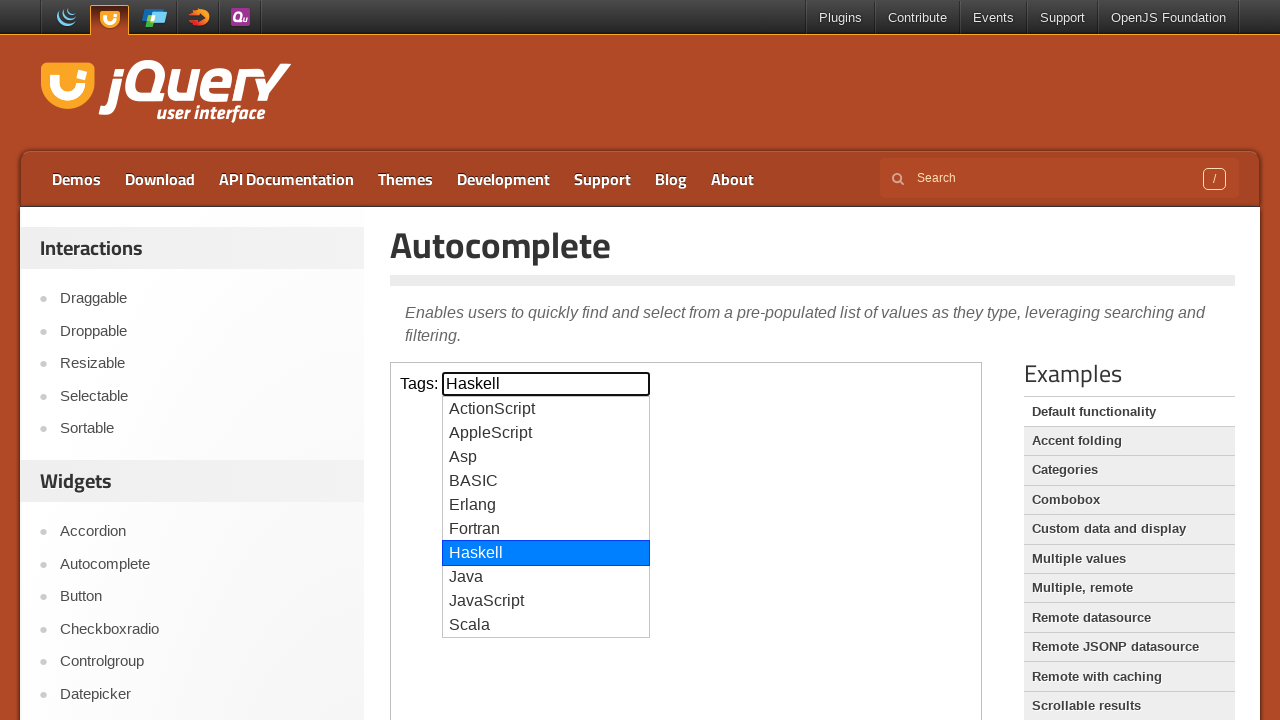

Found 'Haskell' suggestion and pressed Enter to select it on iframe >> nth=0 >> internal:control=enter-frame >> #tags
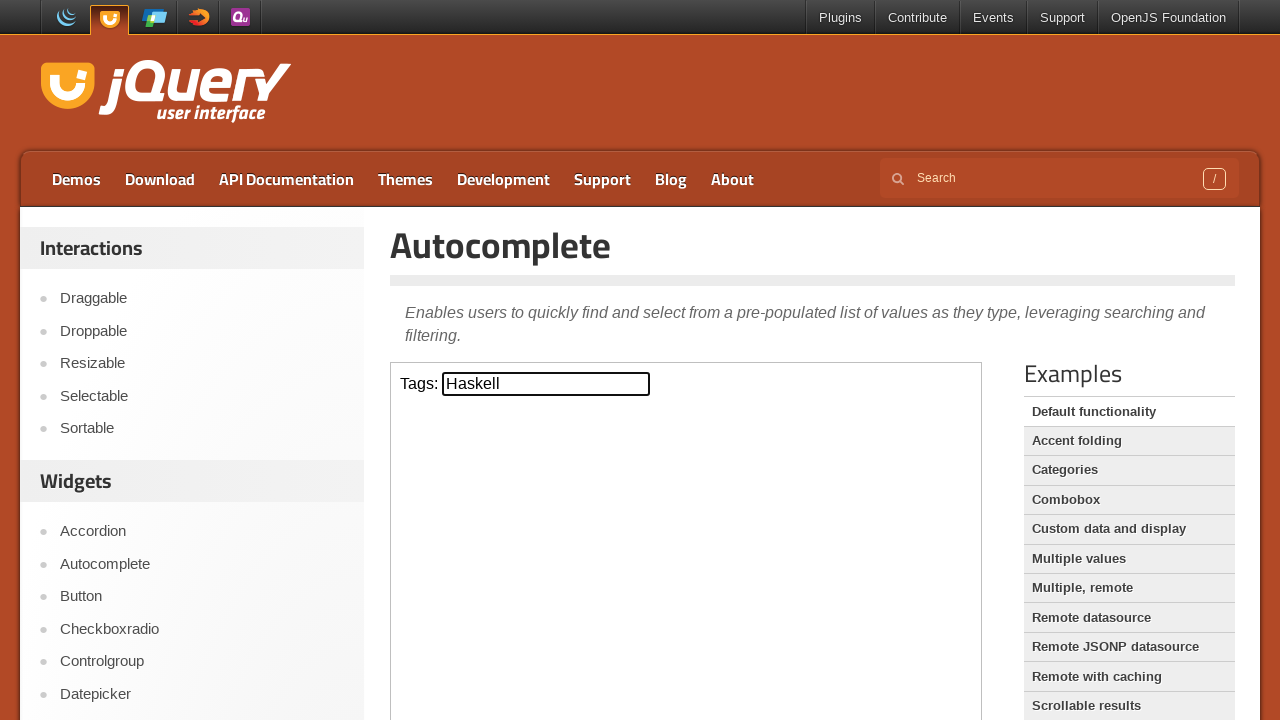

Verified that 'Haskell' was successfully selected in the input field
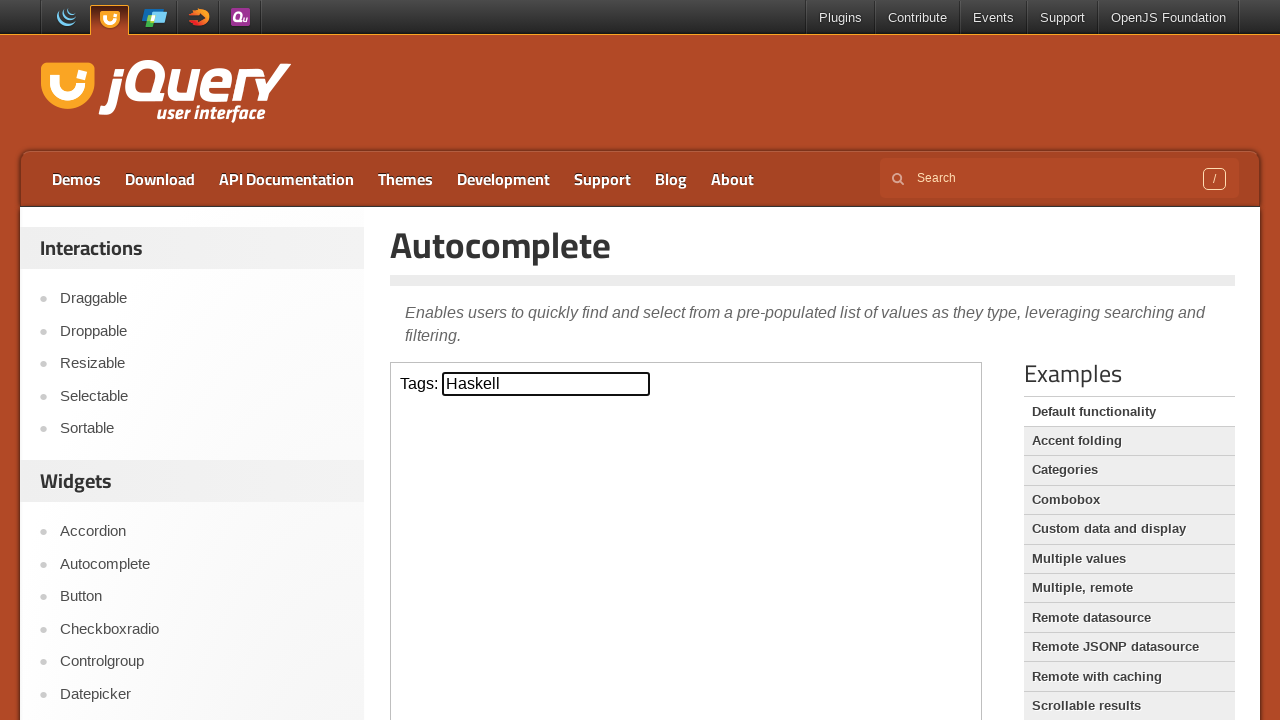

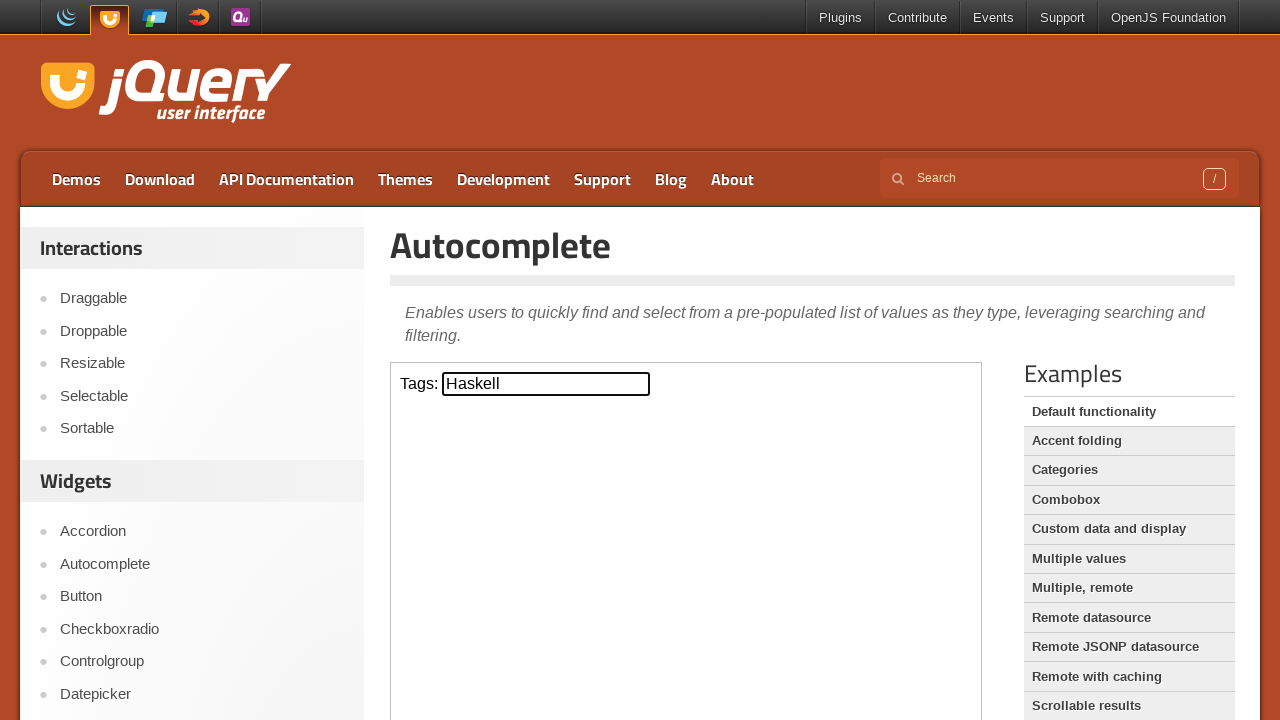